Tests the market cap sorting functionality on CoinMarketCap by clicking the sort button to toggle between descending and ascending order, and verifying that the market cap column elements are displayed.

Starting URL: https://coinmarketcap.com

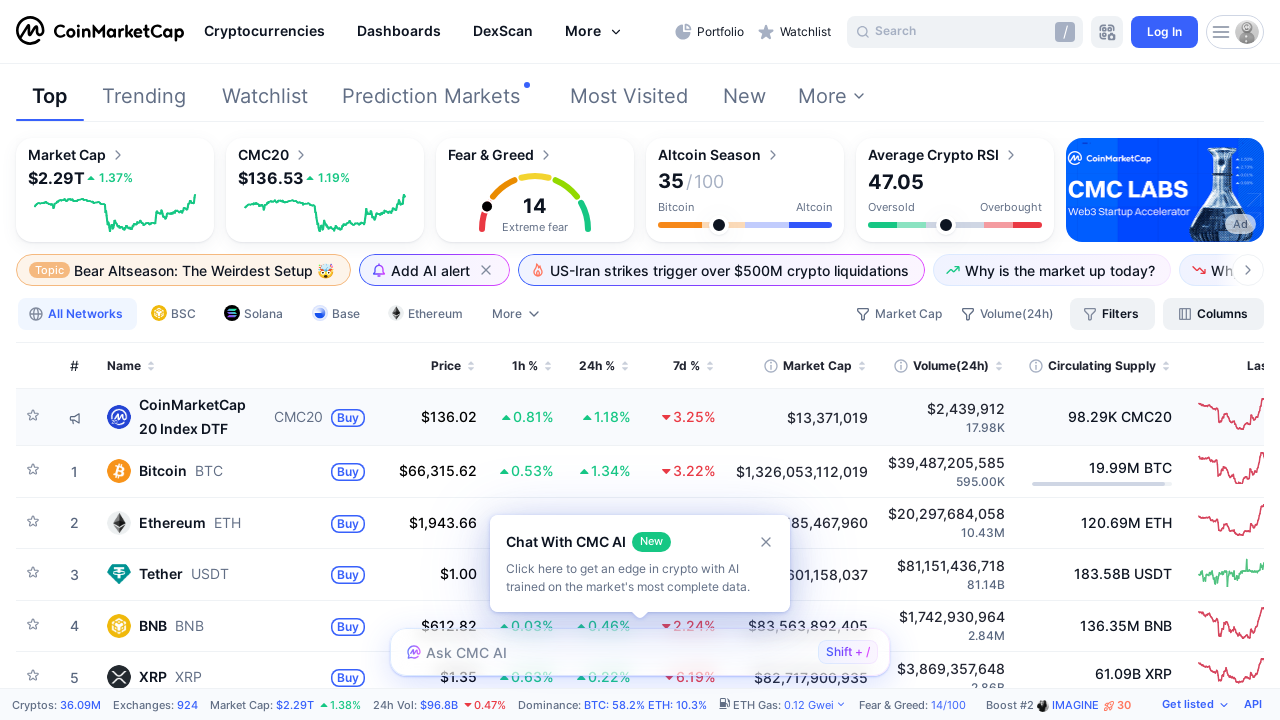

Waited for table to load on CoinMarketCap
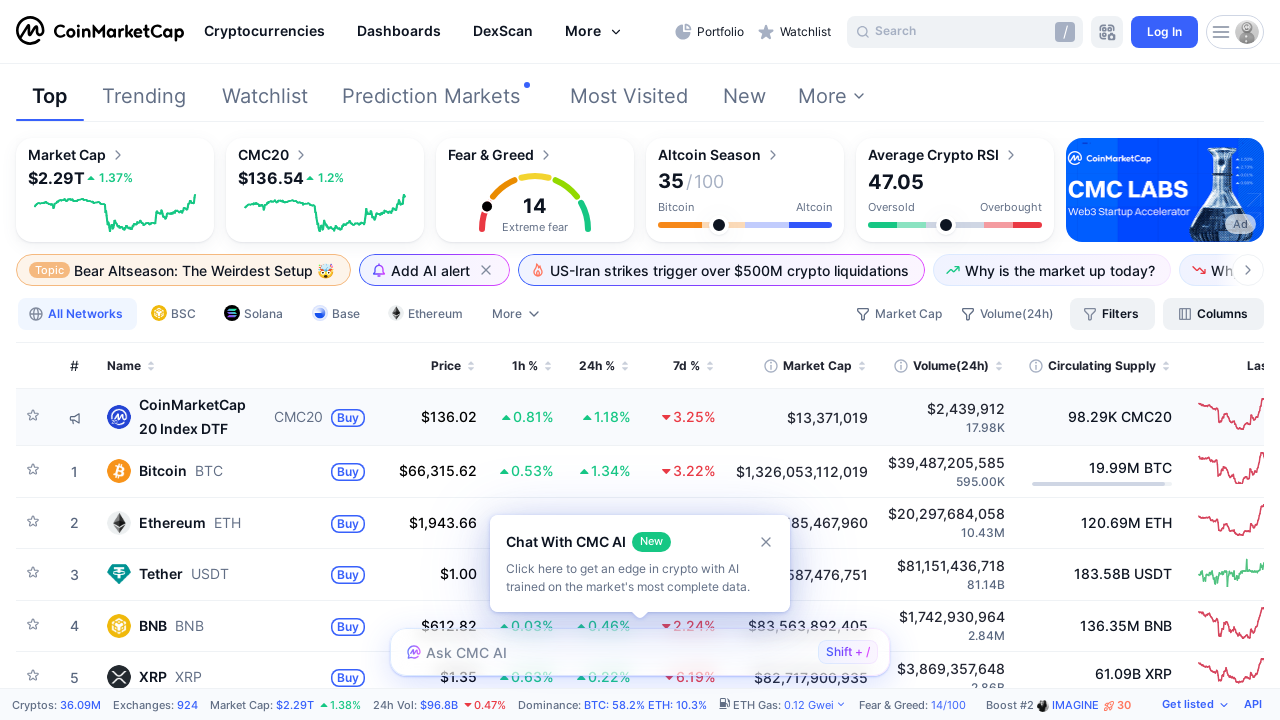

Clicked Market Cap header to sort by descending order at (802, 366) on th:has-text('Market Cap') >> nth=0
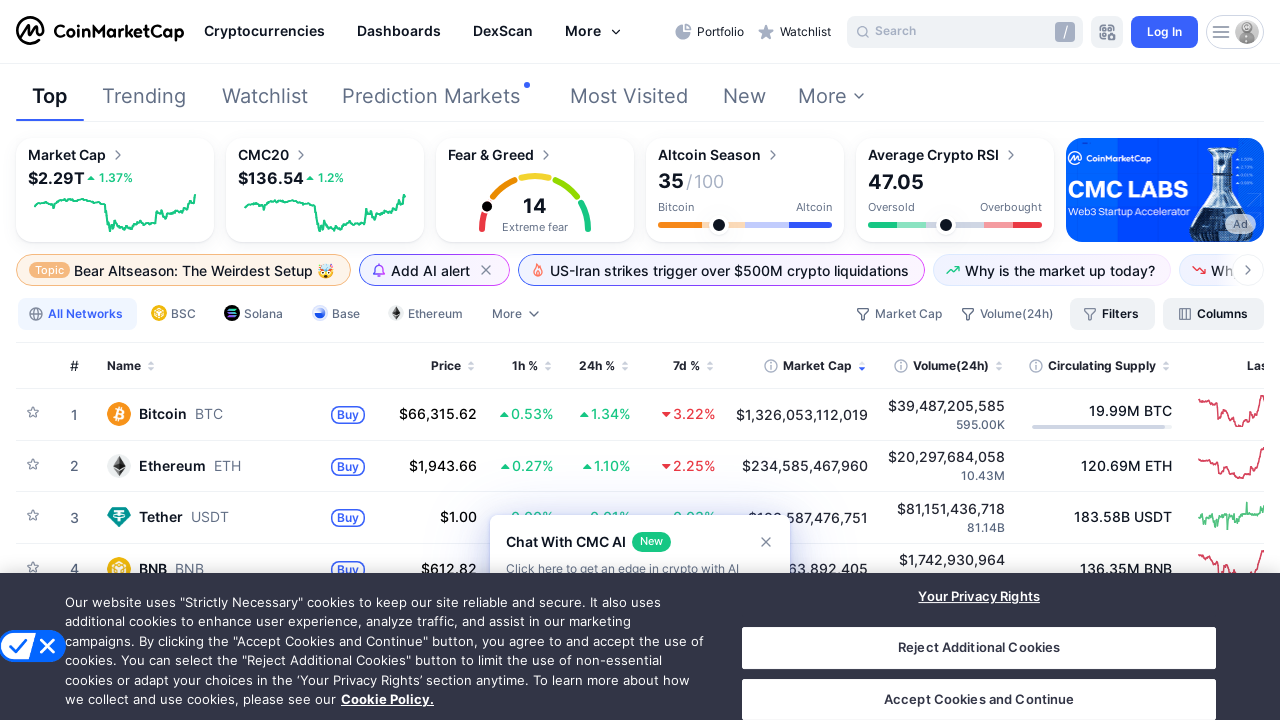

Waited for table to update after descending sort
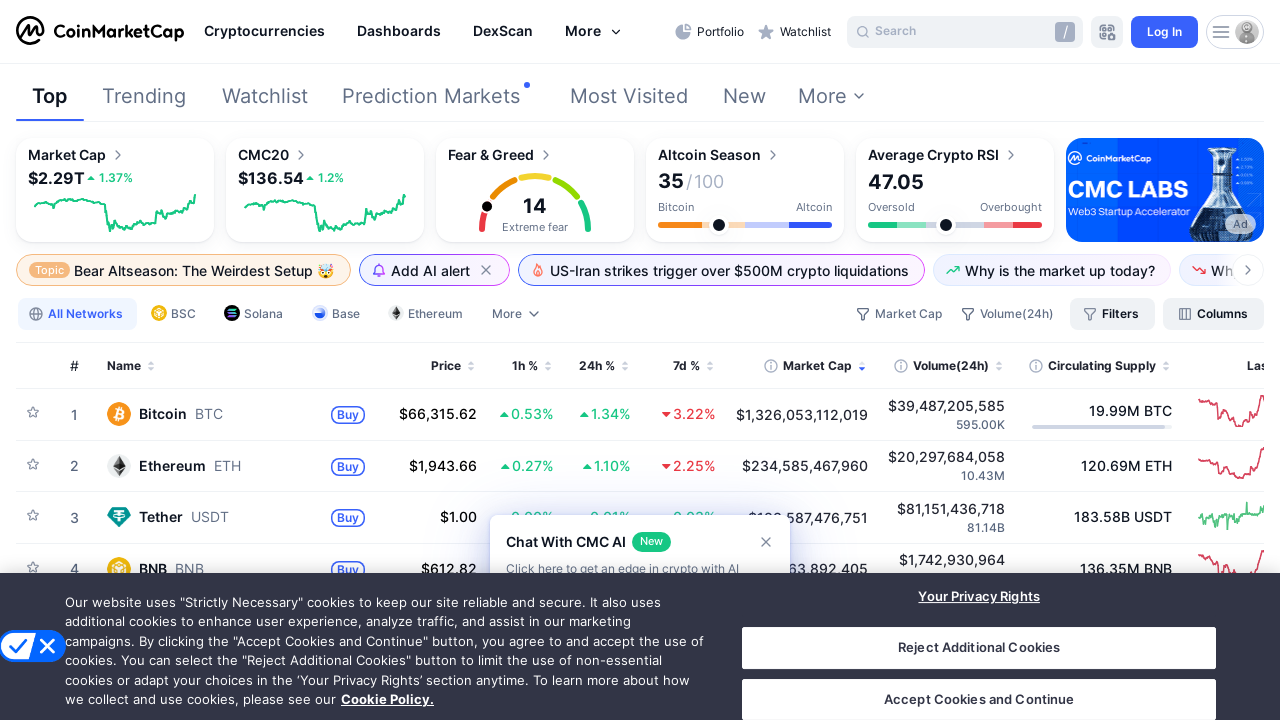

Verified market cap elements are displayed after descending sort
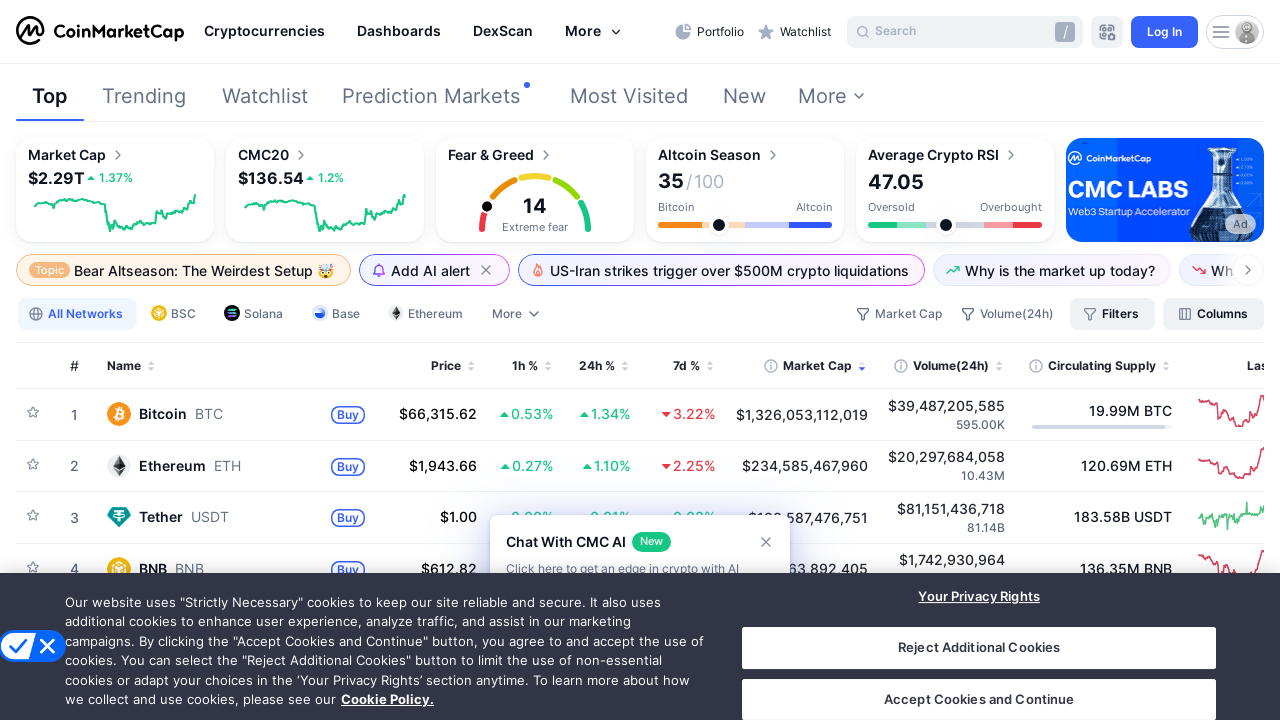

Clicked Market Cap header again to sort by ascending order at (802, 366) on th:has-text('Market Cap') >> nth=0
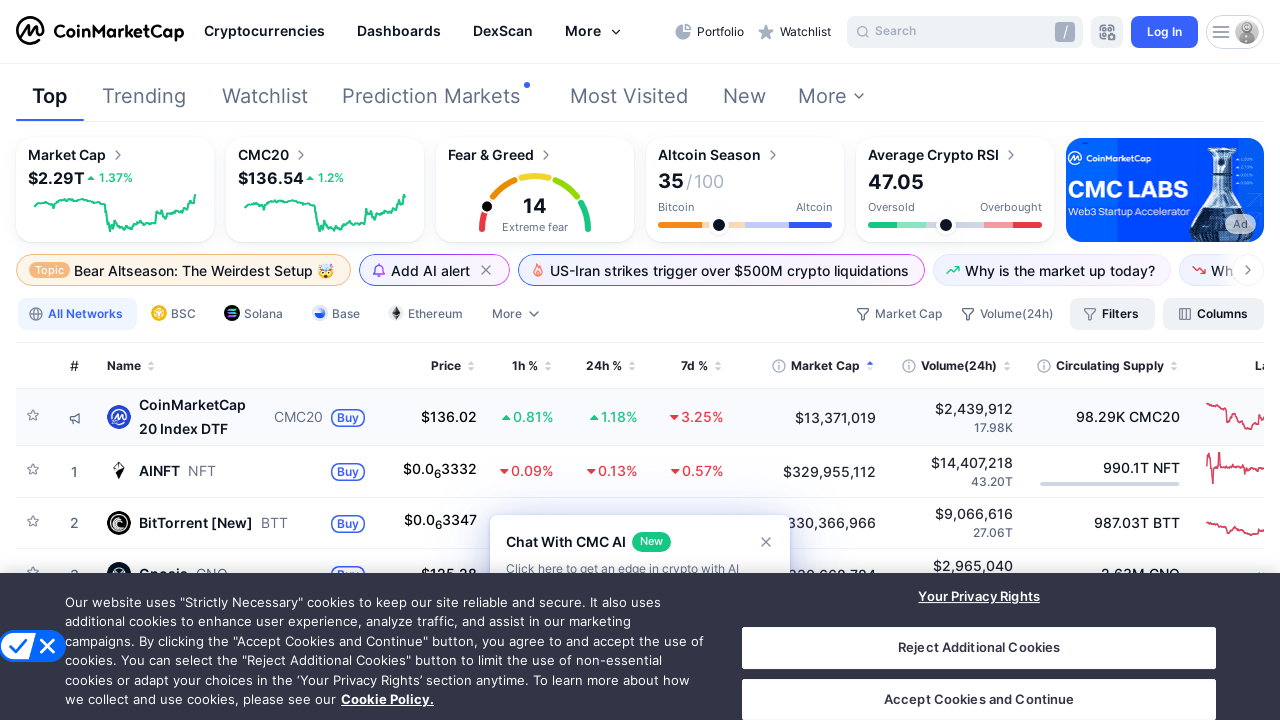

Waited for table to update after ascending sort
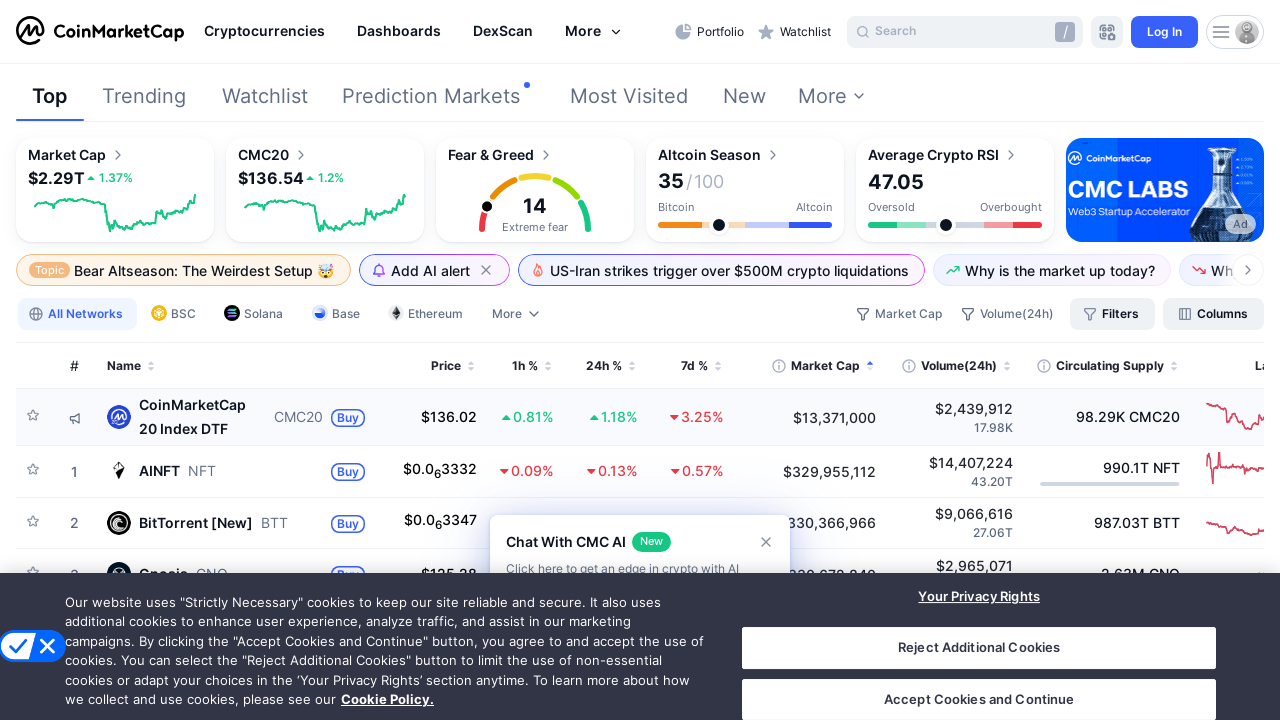

Verified market cap elements are displayed after ascending sort
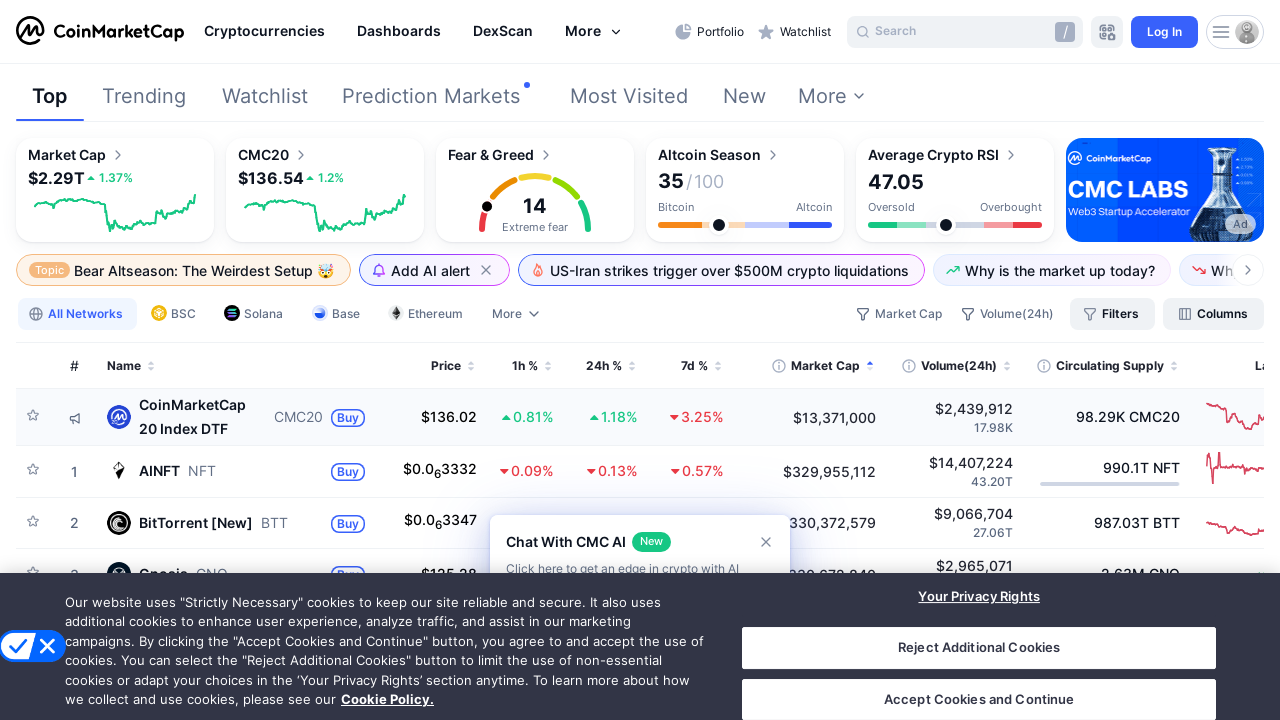

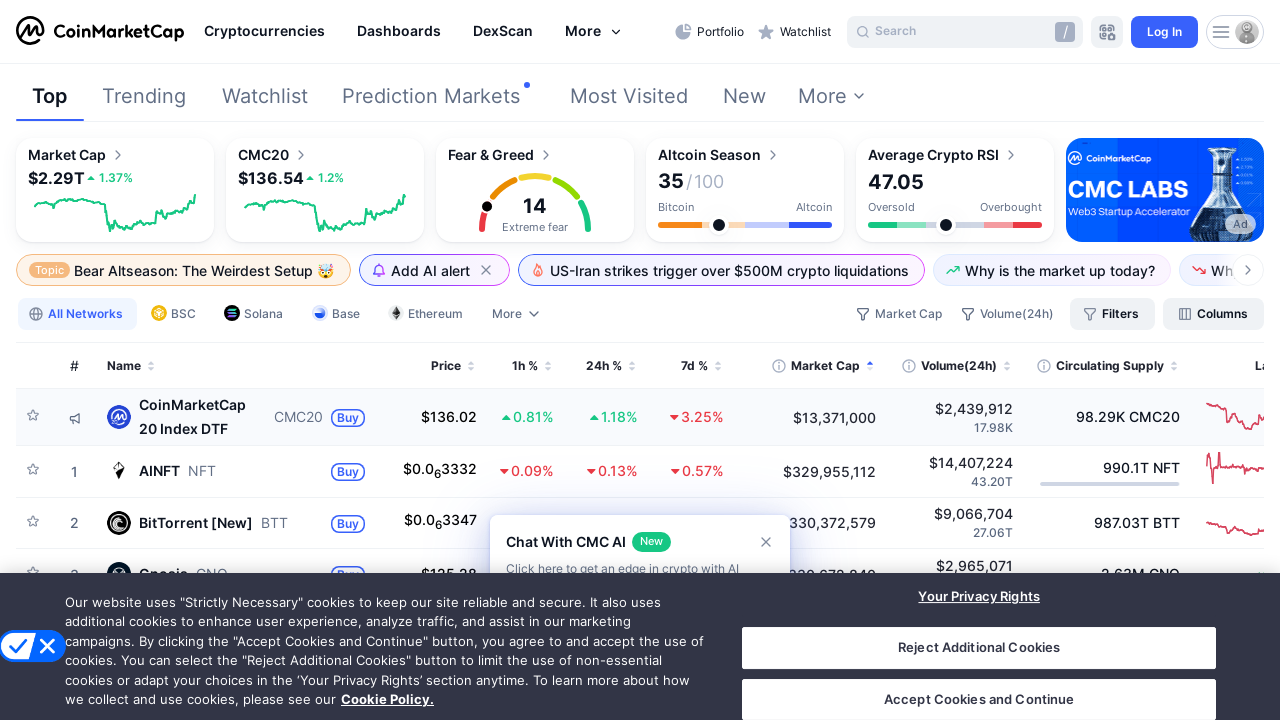